Tests iframe handling by filling a form field in the first frame, selecting from a dropdown in another frame, and checking a checkbox in a nested iframe

Starting URL: https://syntaxprojects.com/handle-iframe.php

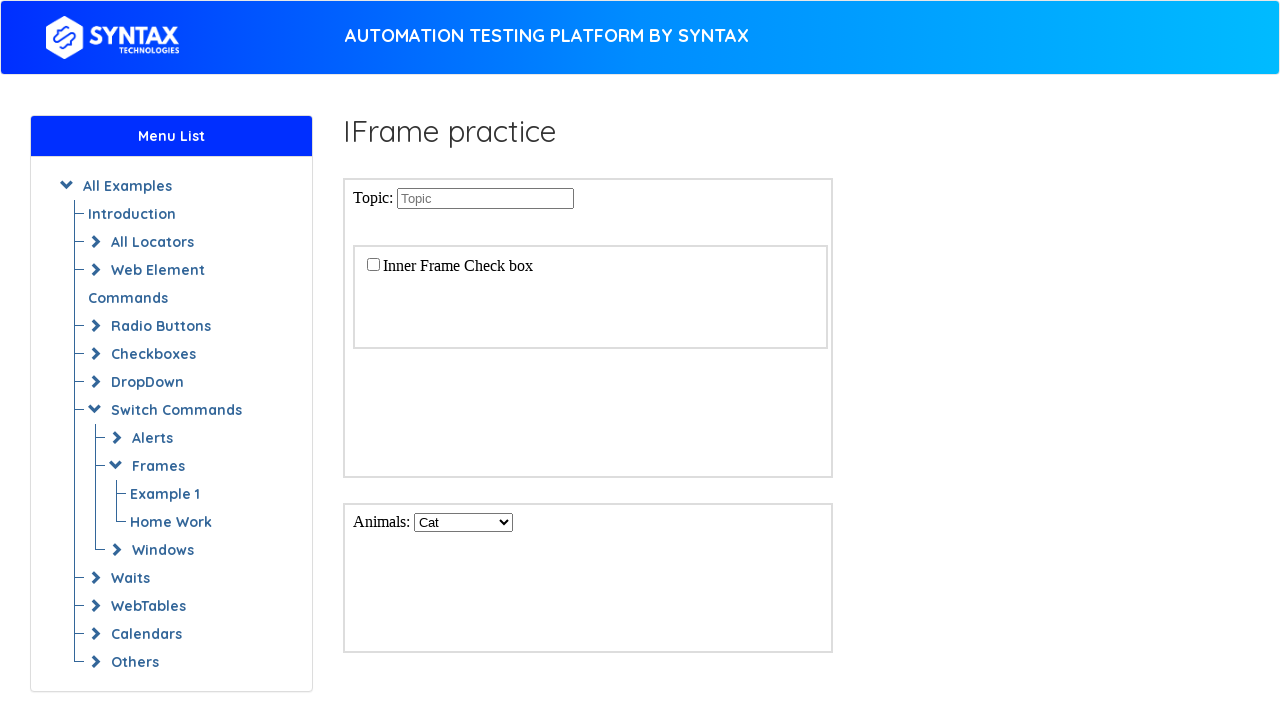

Filled 'Topic' field with 'frames' in first iframe on iframe >> nth=0 >> internal:control=enter-frame >> input[name='Topic']
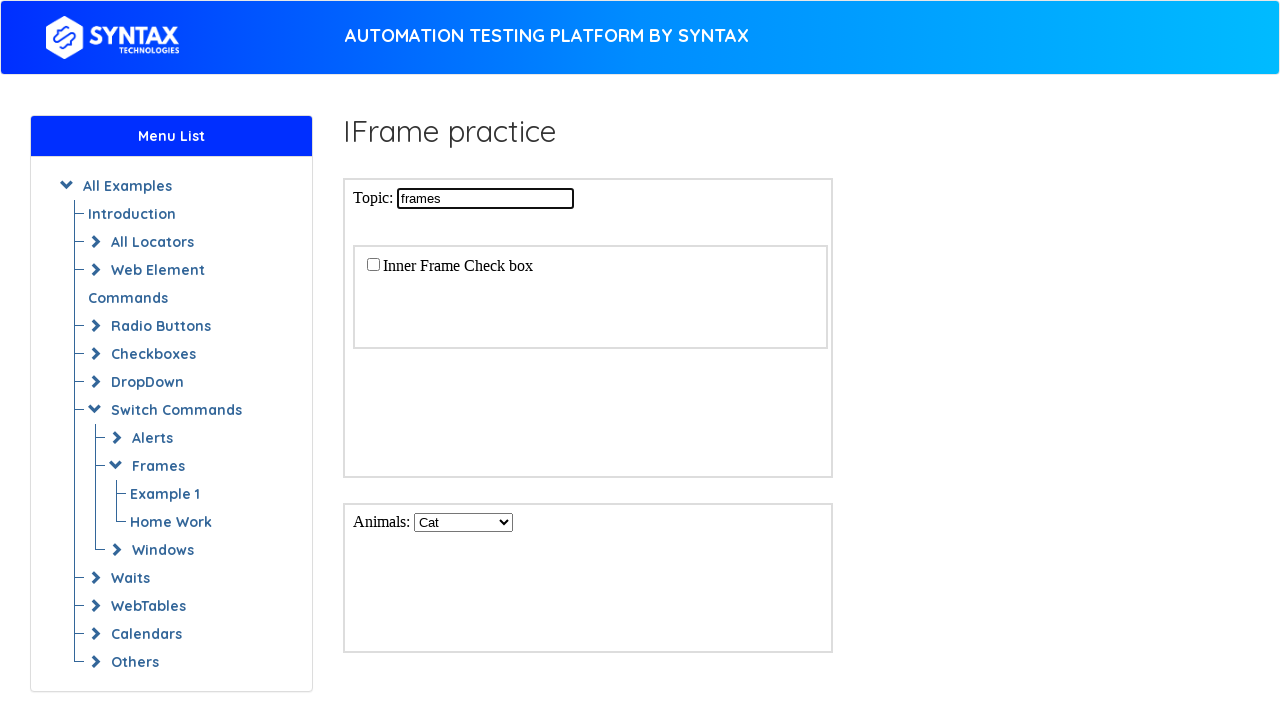

Selected 'big baby cat' from animals dropdown in dropdown iframe on iframe#dropdownIframe >> internal:control=enter-frame >> select#animals
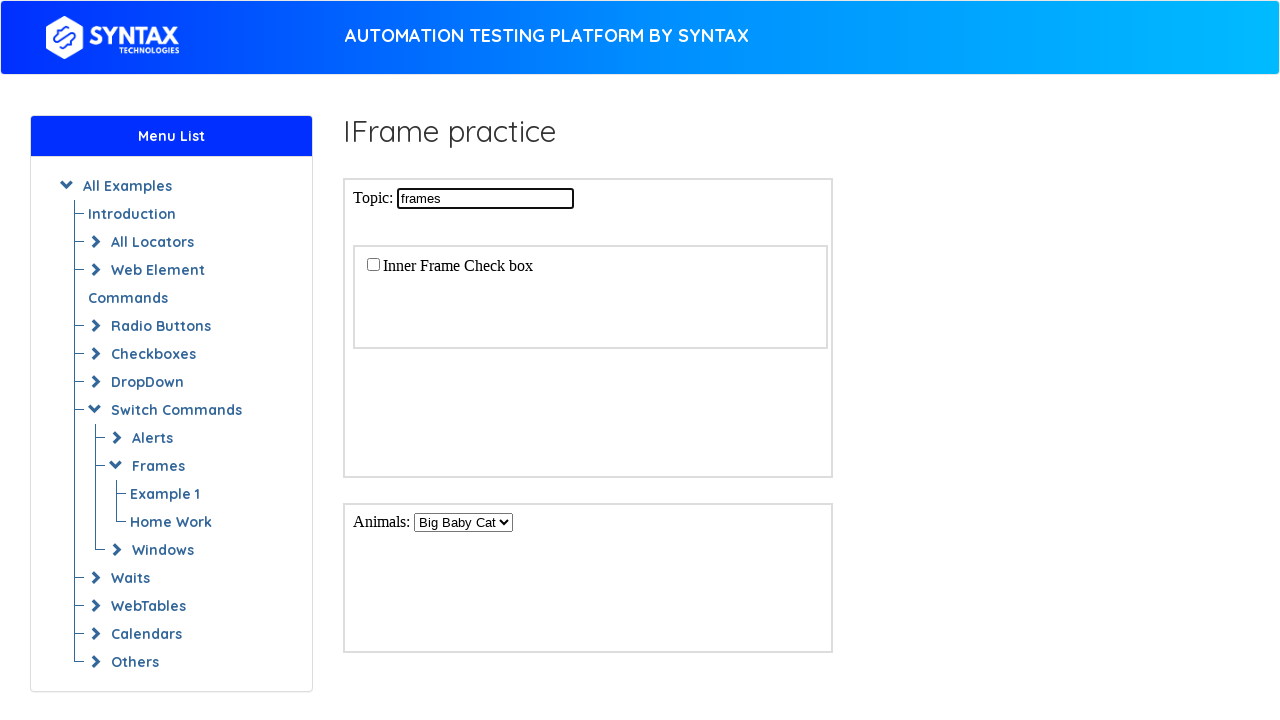

Checked 'Option-1' checkbox in nested iframe at (373, 264) on iframe >> nth=0 >> internal:control=enter-frame >> iframe#checkboxIframe >> inte
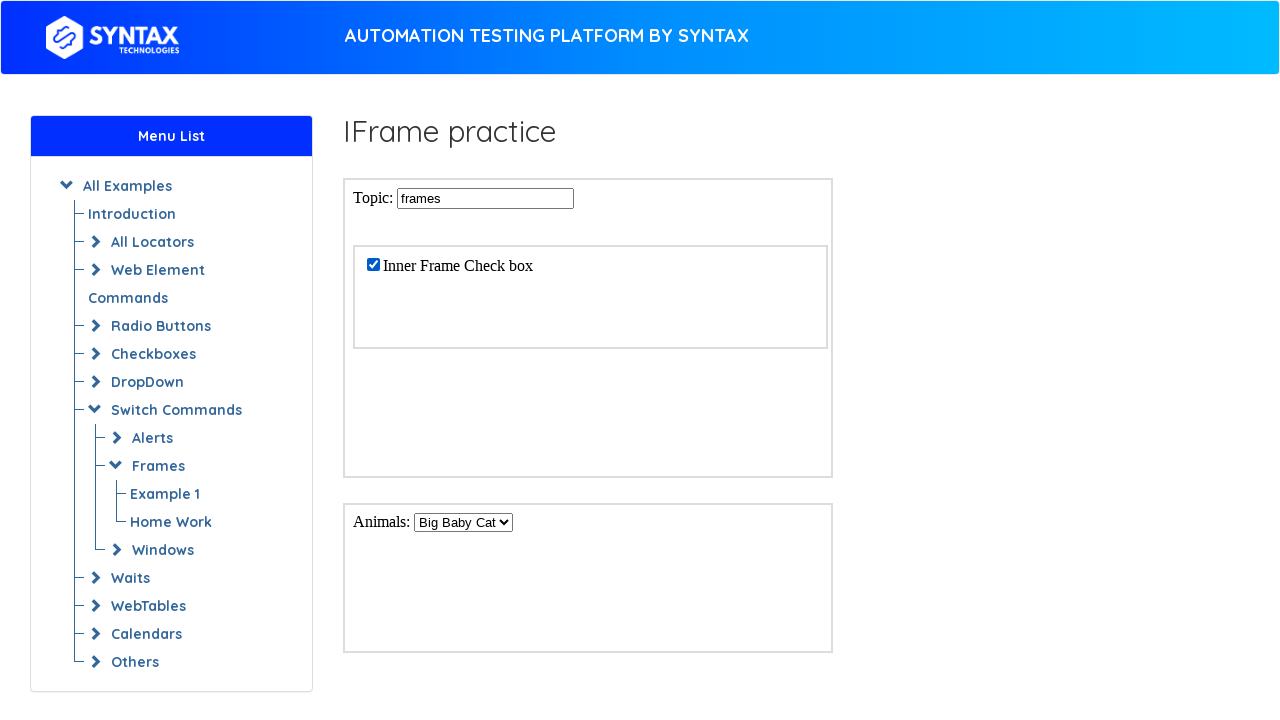

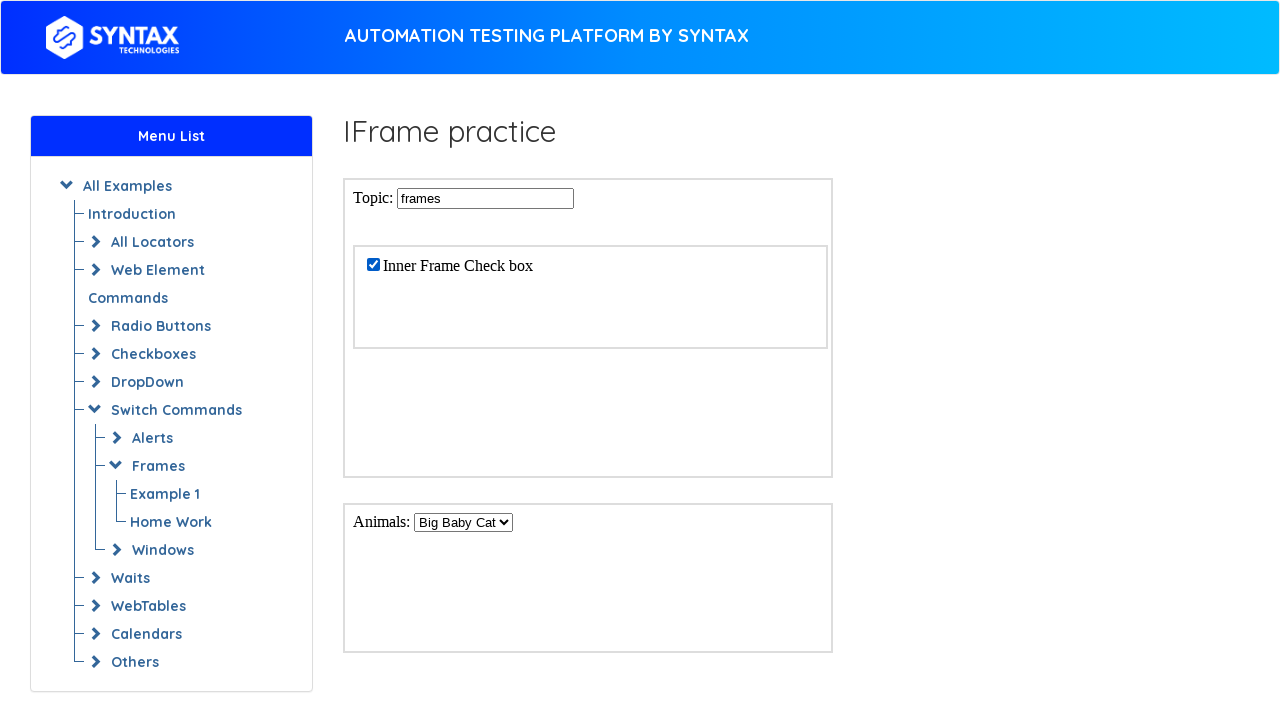